Navigates to Steam Store homepage and verifies the page loads successfully by waiting for responsive elements

Starting URL: https://store.steampowered.com/

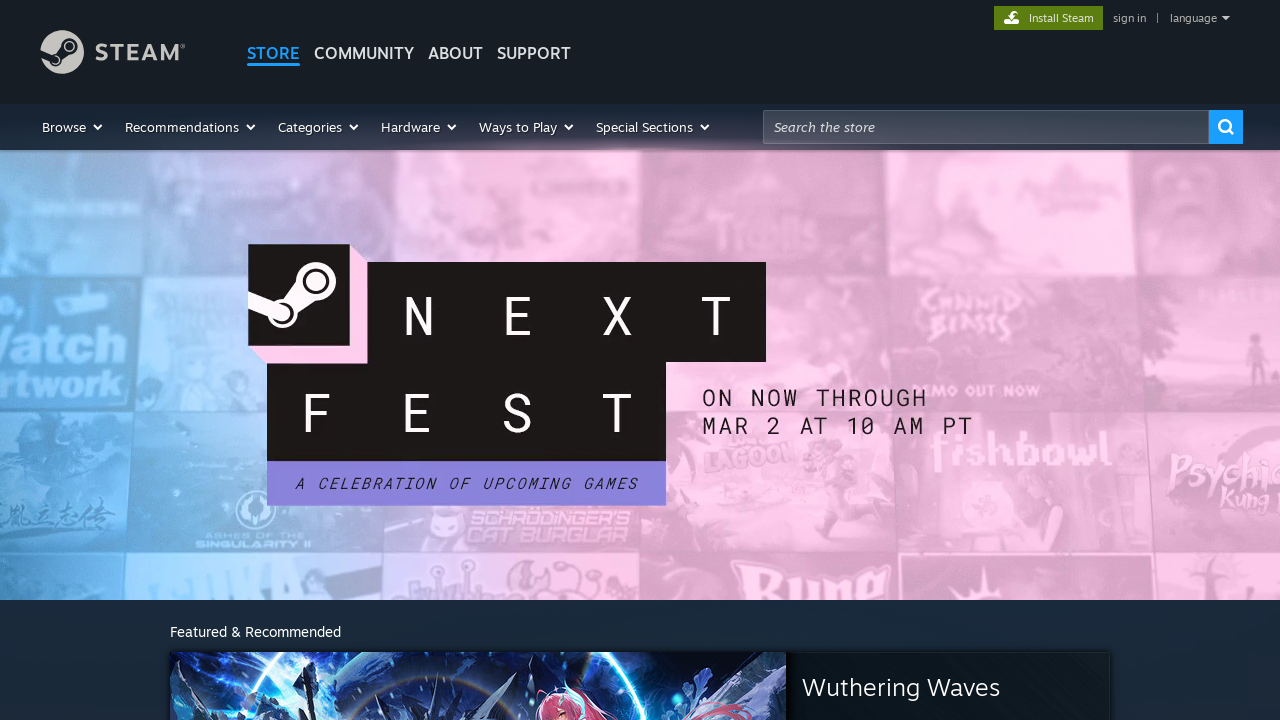

Navigated to Steam Store homepage
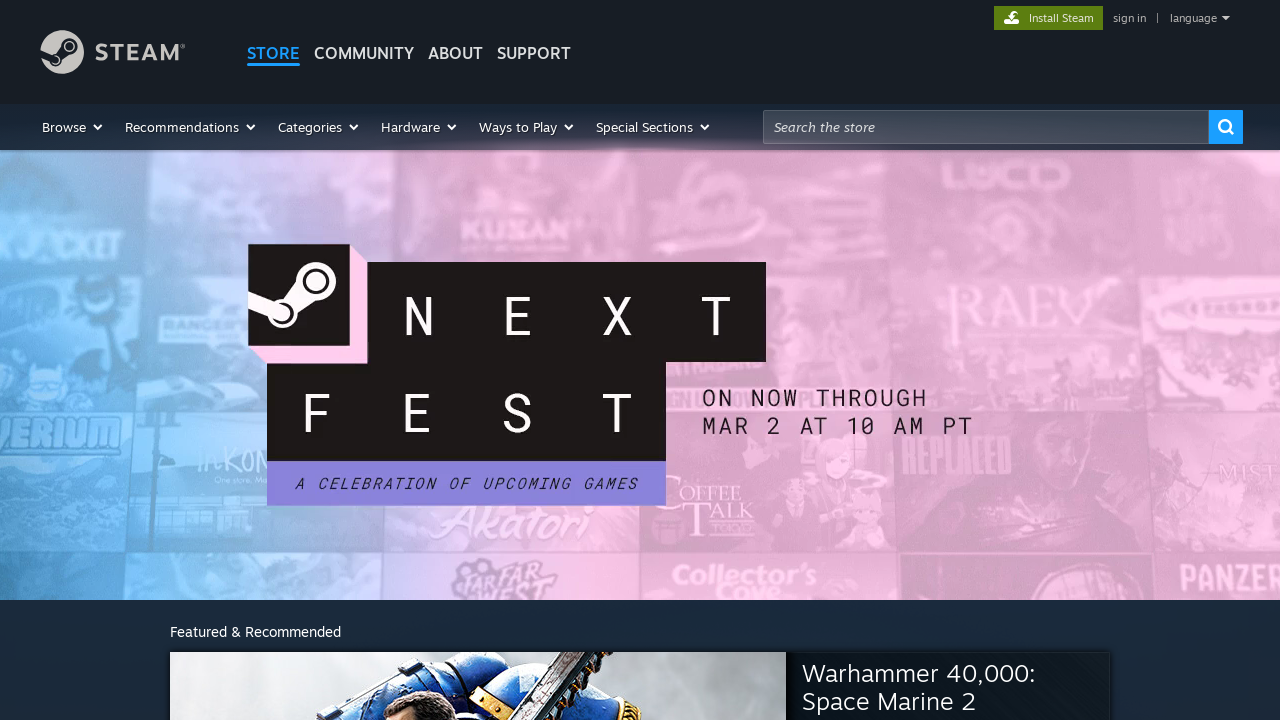

Waited for responsive elements to load, confirming page loaded successfully
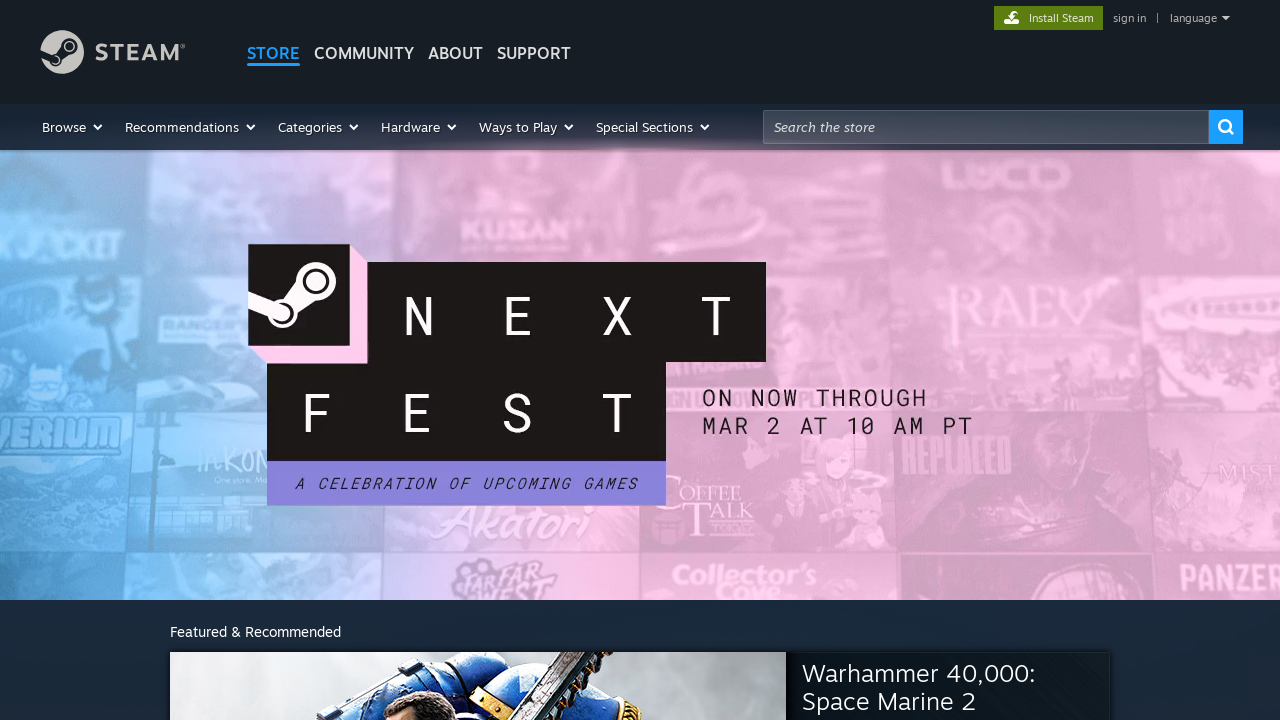

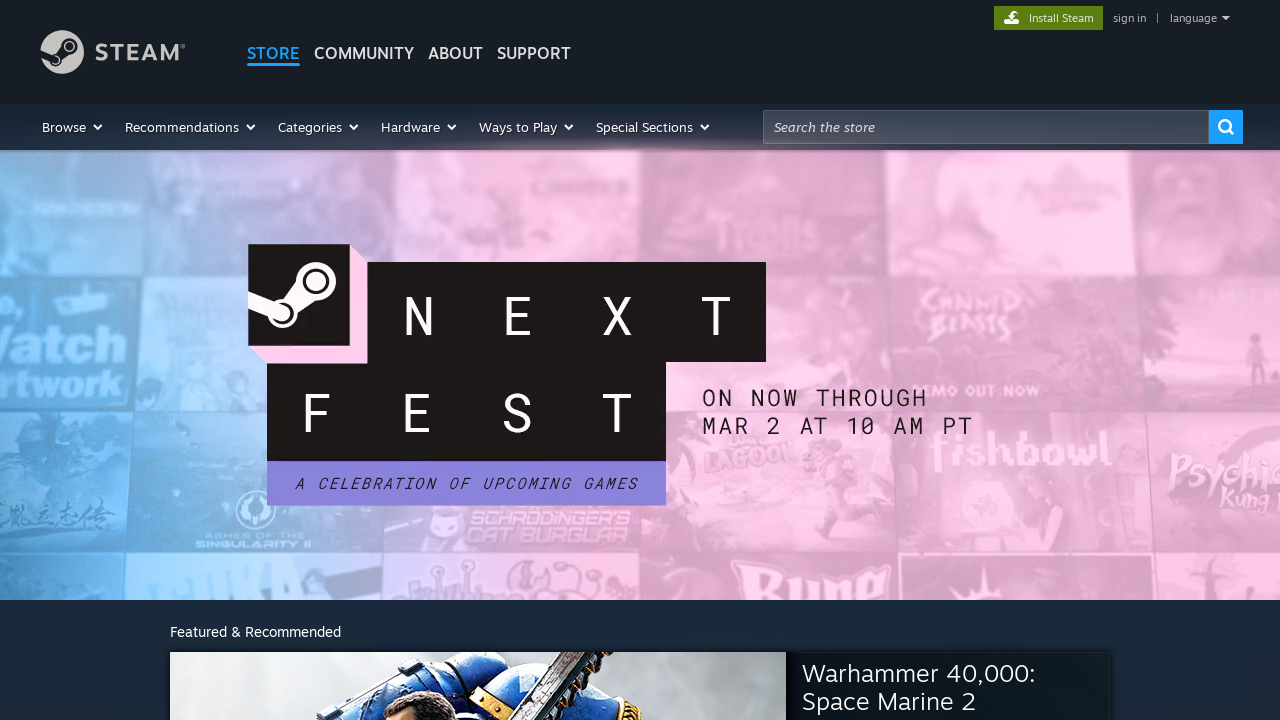